Clicks on centered element to open a scrollable modal and verifies modal content

Starting URL: https://applitools.github.io/demo/TestPages/FramesTestPage/

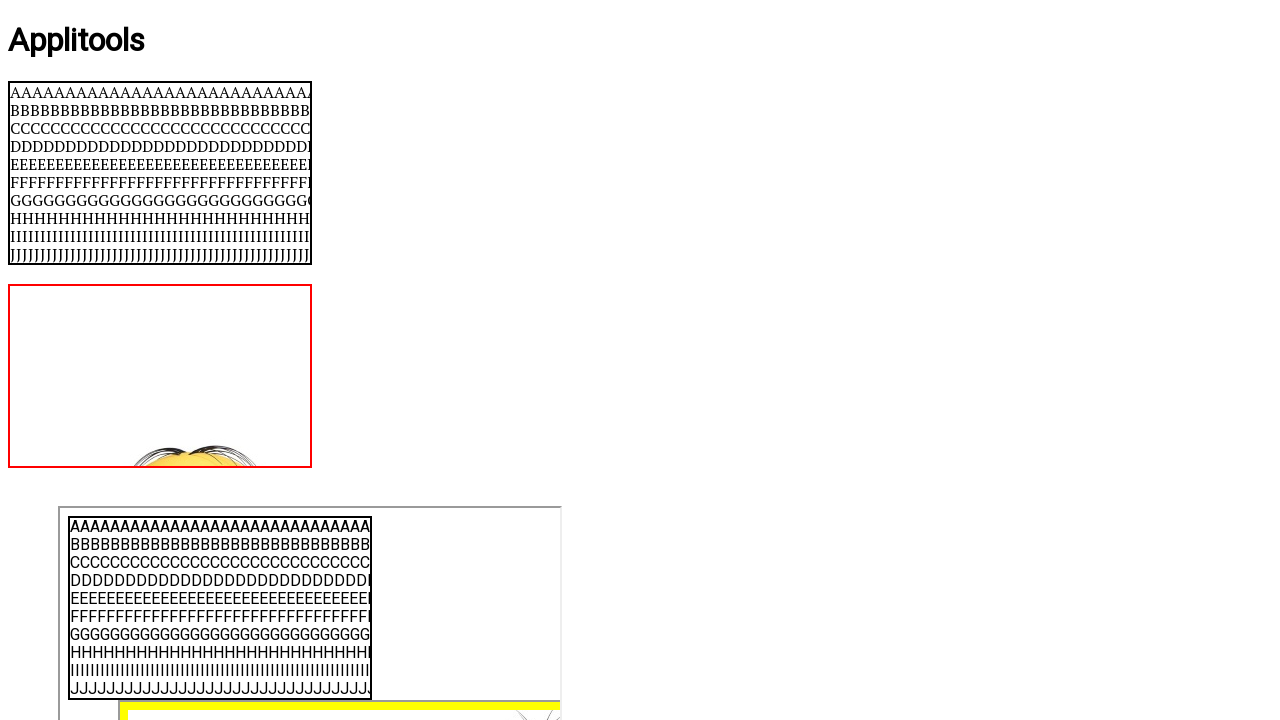

Waited for centered element to load
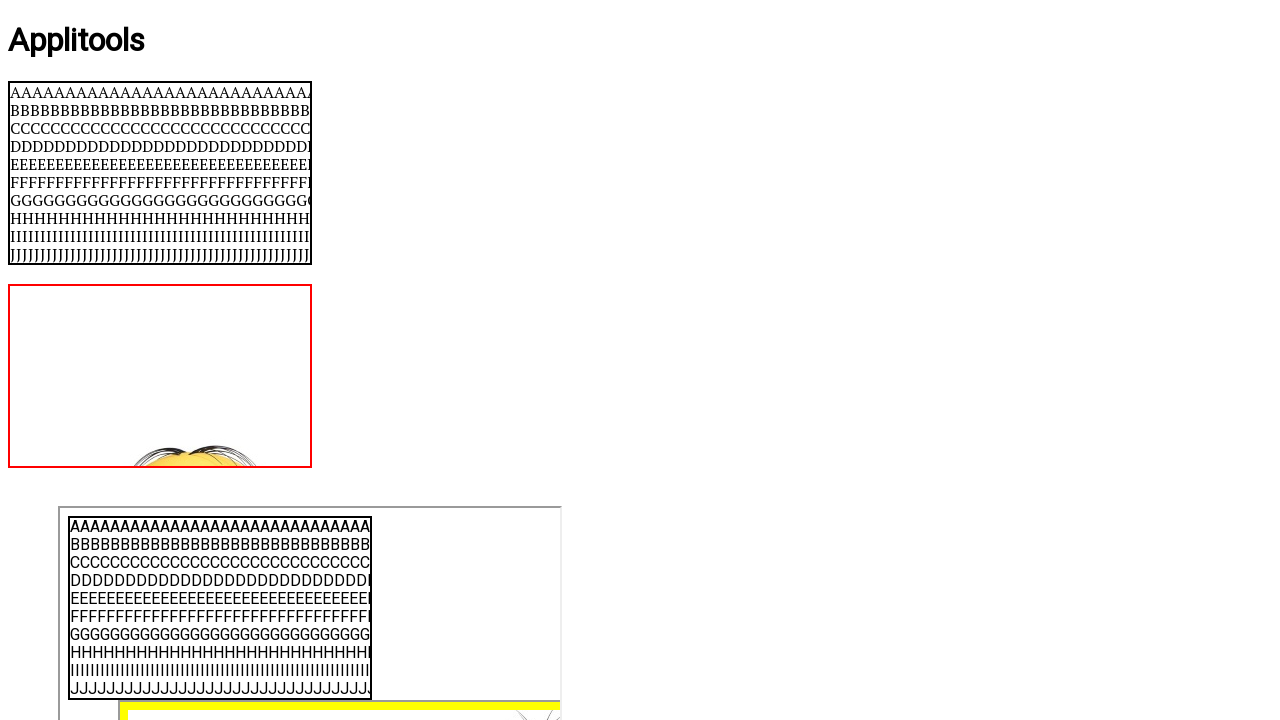

Clicked centered element to open scrollable modal at (640, 361) on #centered
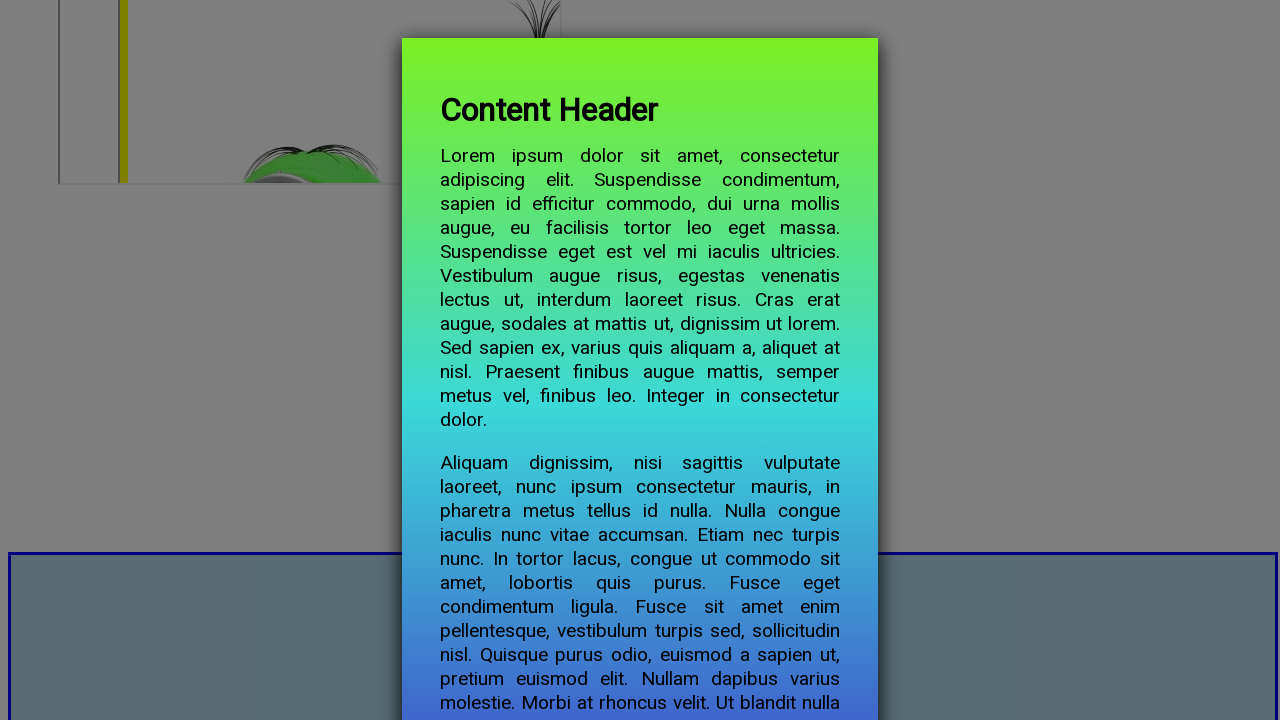

Modal content loaded and verified
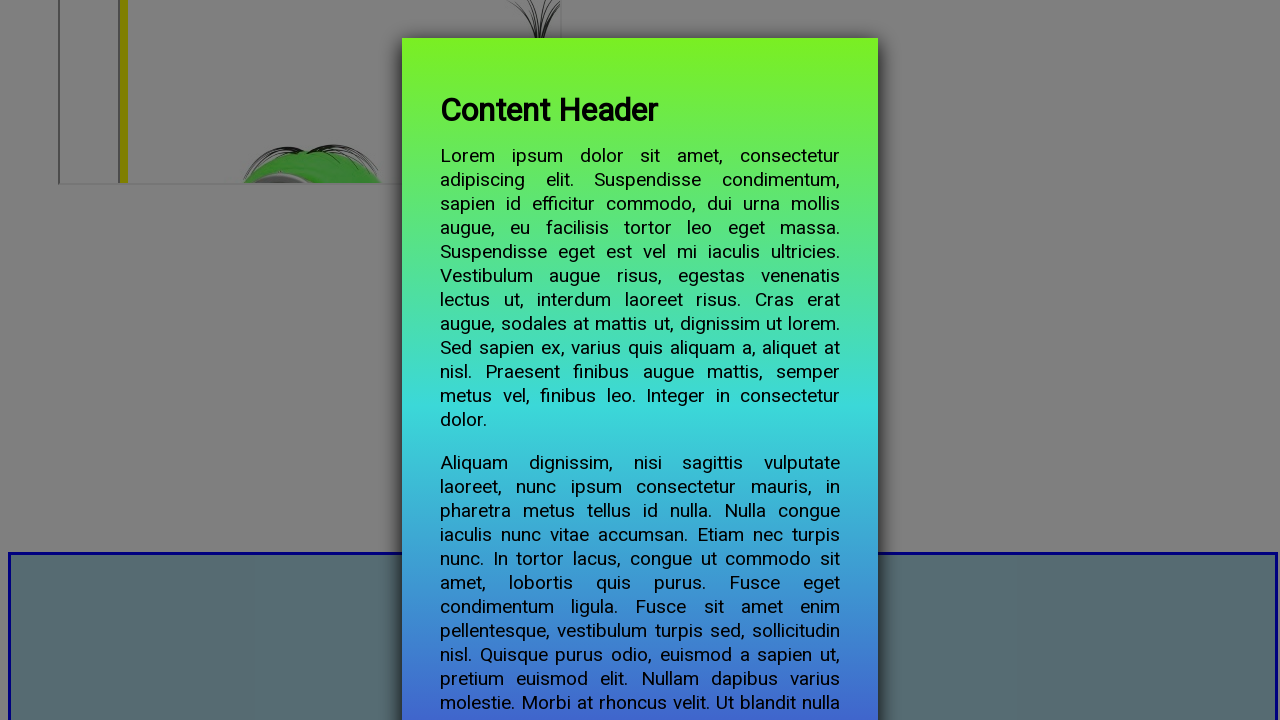

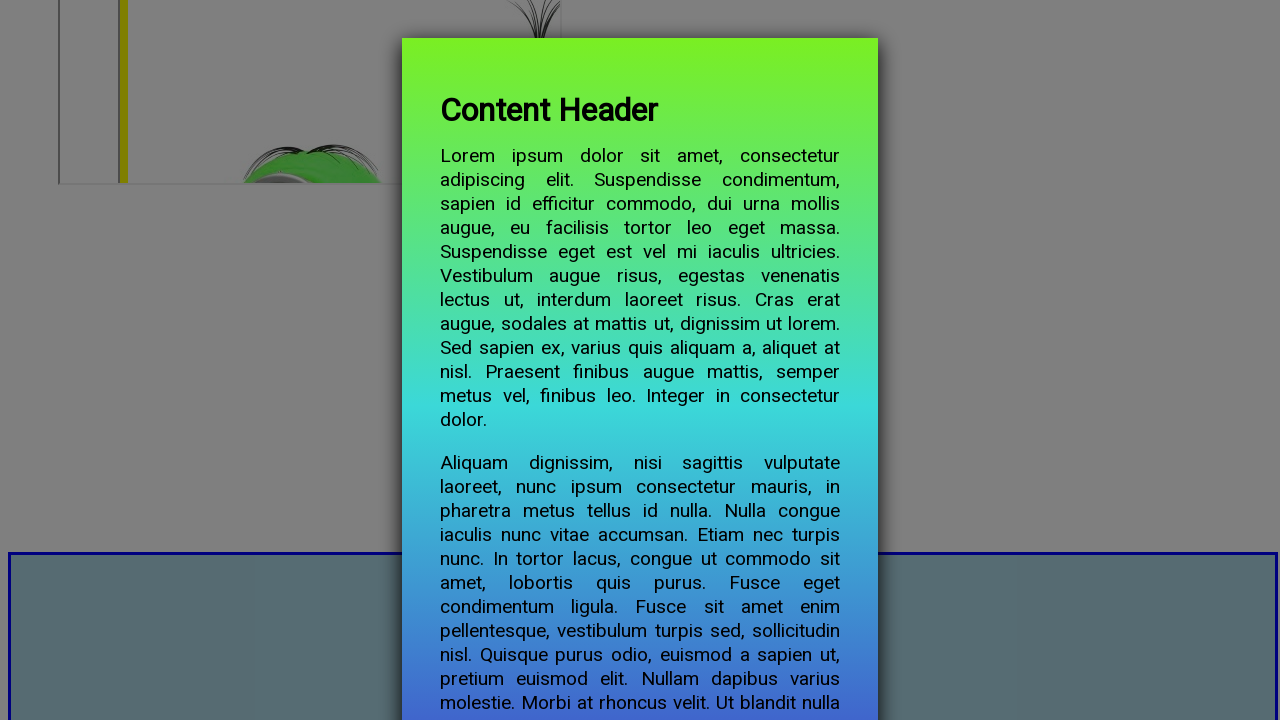